Tests prompt alert handling by clicking a button to trigger the prompt dialog, entering text into the prompt, and accepting it.

Starting URL: https://training-support.net/webelements/alerts

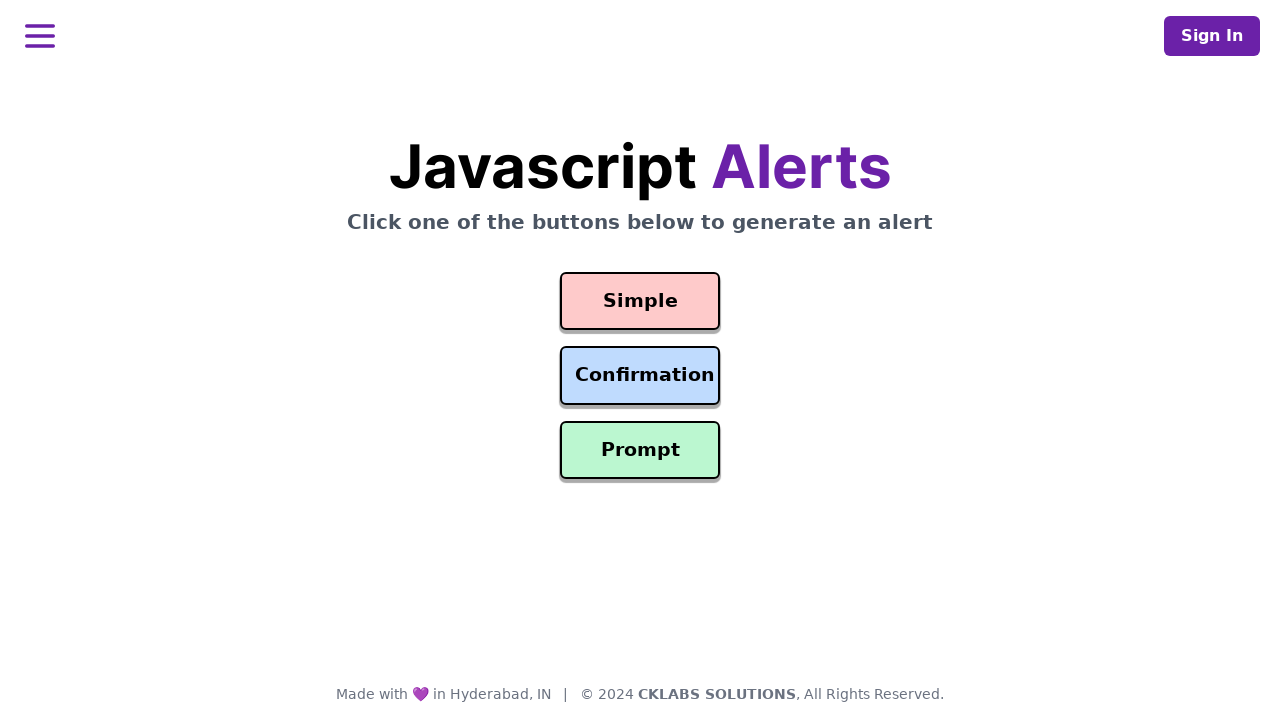

Set up dialog handler for prompt
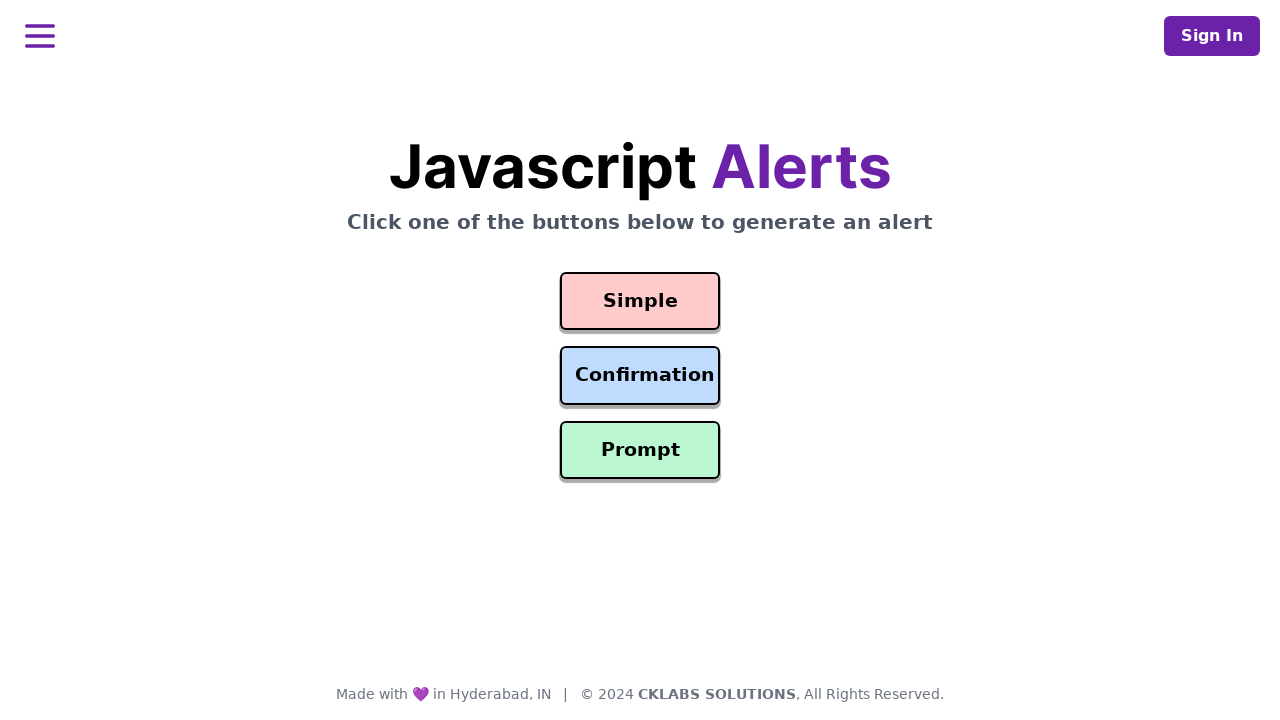

Accepted prompt dialog with text 'Awesome!' at (640, 450) on #prompt
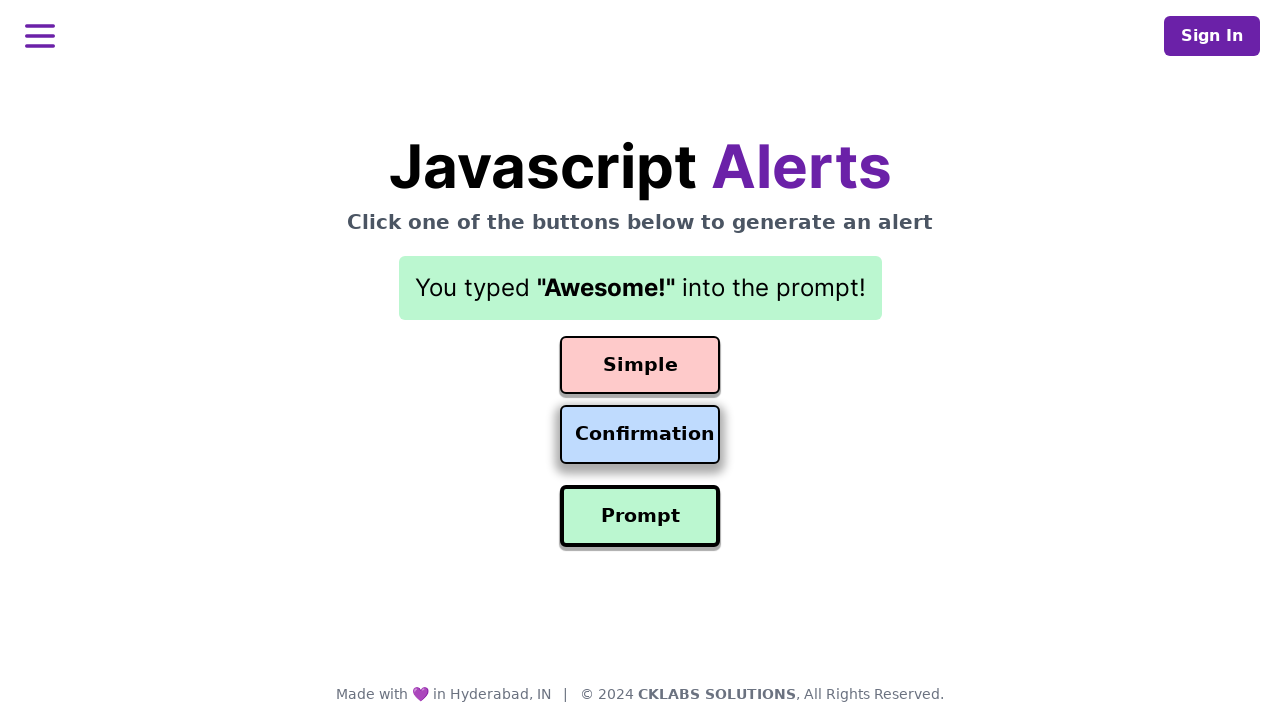

Clicked prompt button to trigger prompt dialog
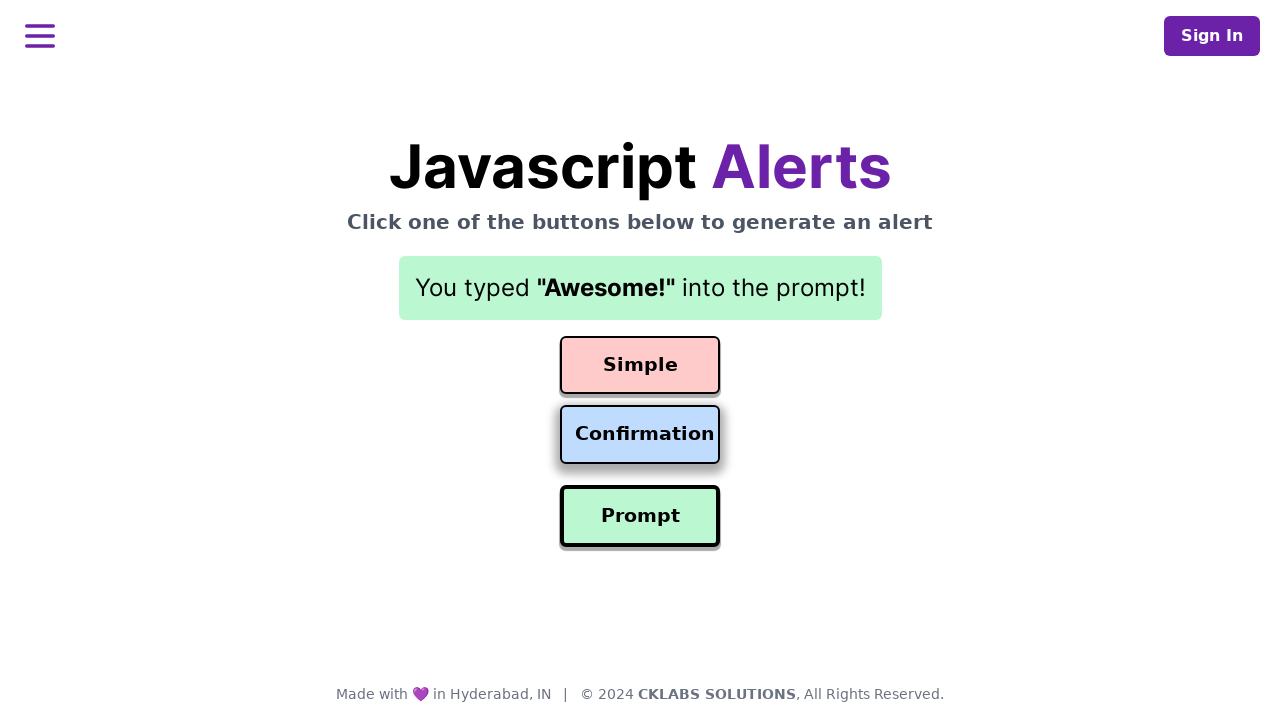

Waited for prompt dialog handling to complete
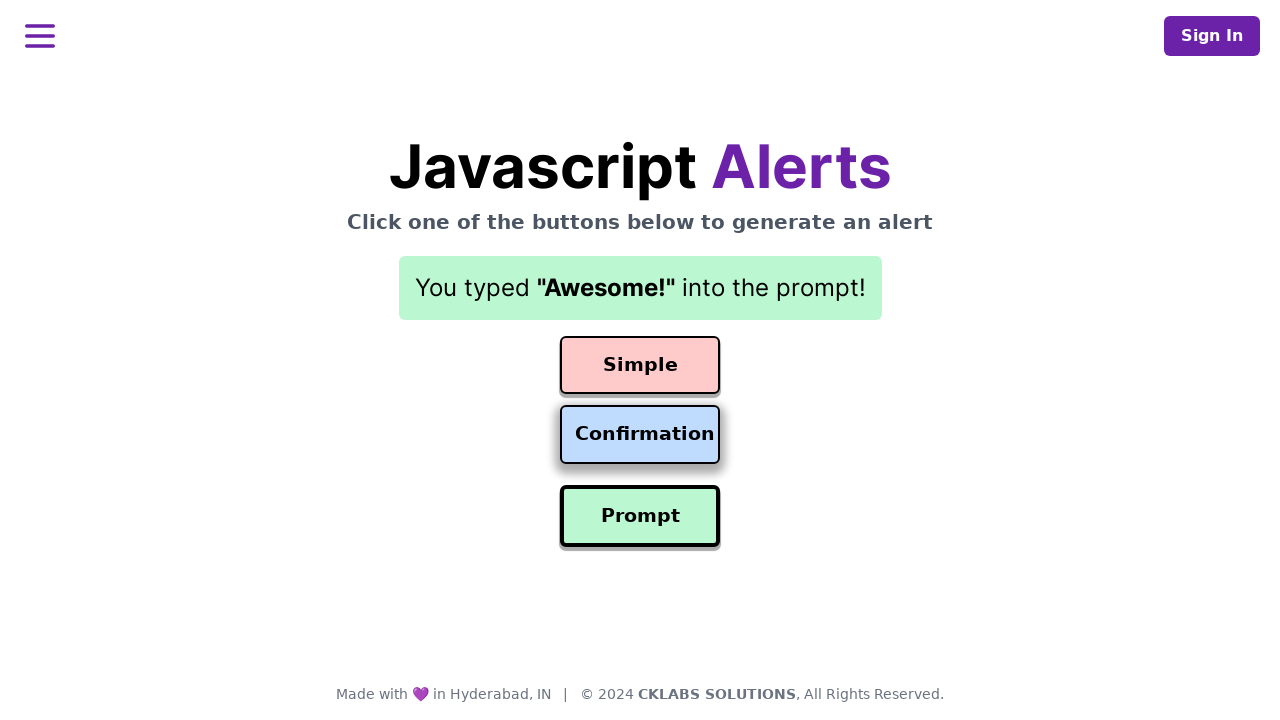

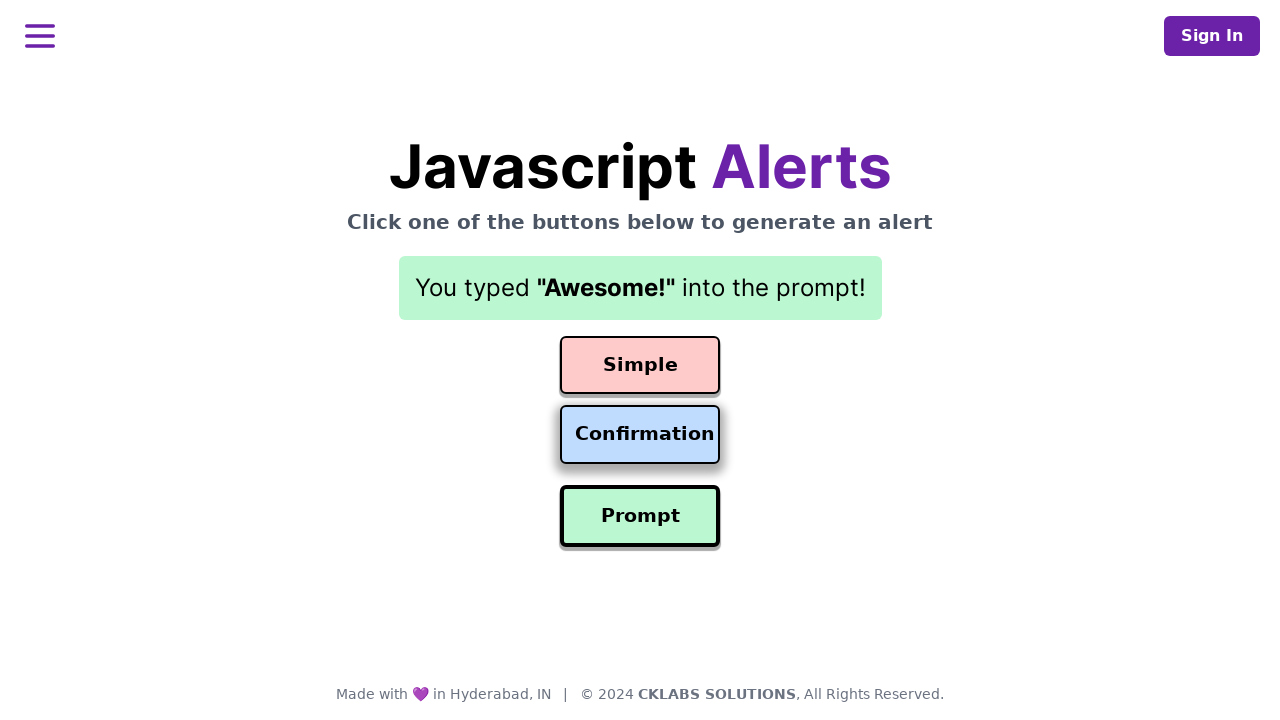